Tests table interaction on a practice automation site by scrolling to the bottom of the page and iterating through table rows to find book names by author and author names by book title.

Starting URL: https://testautomationpractice.blogspot.com/

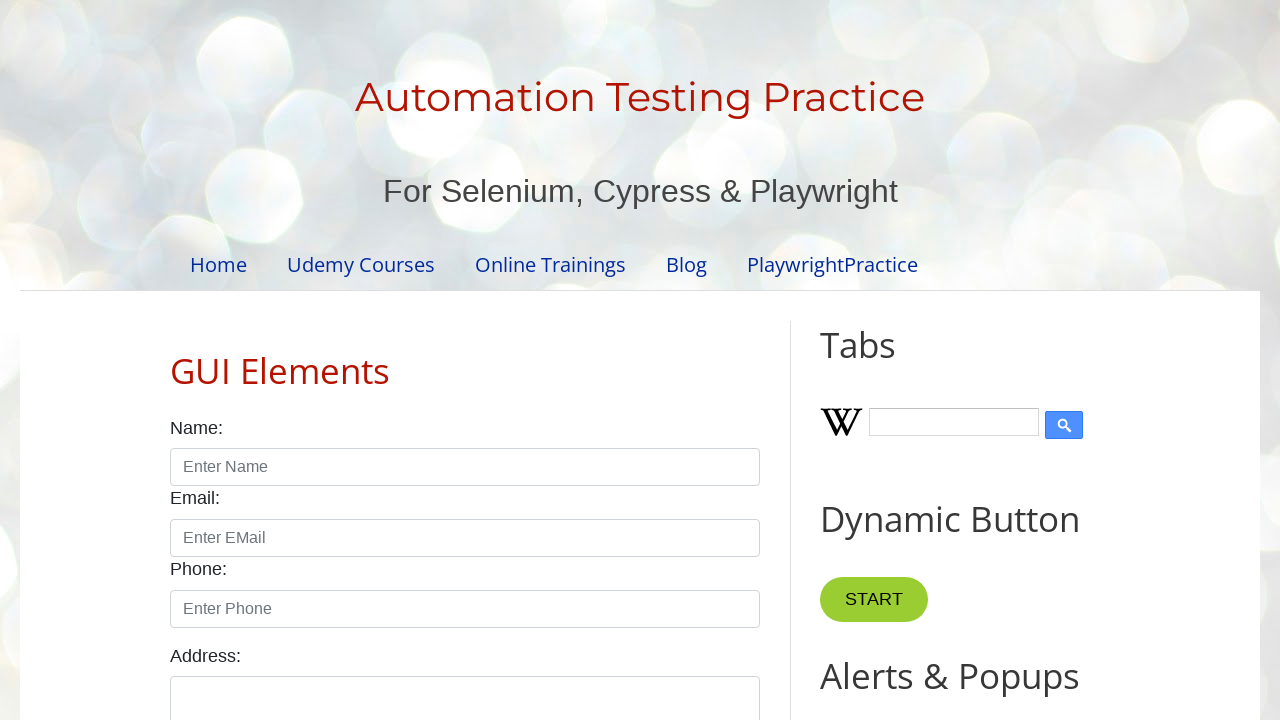

Scrolled to bottom of page
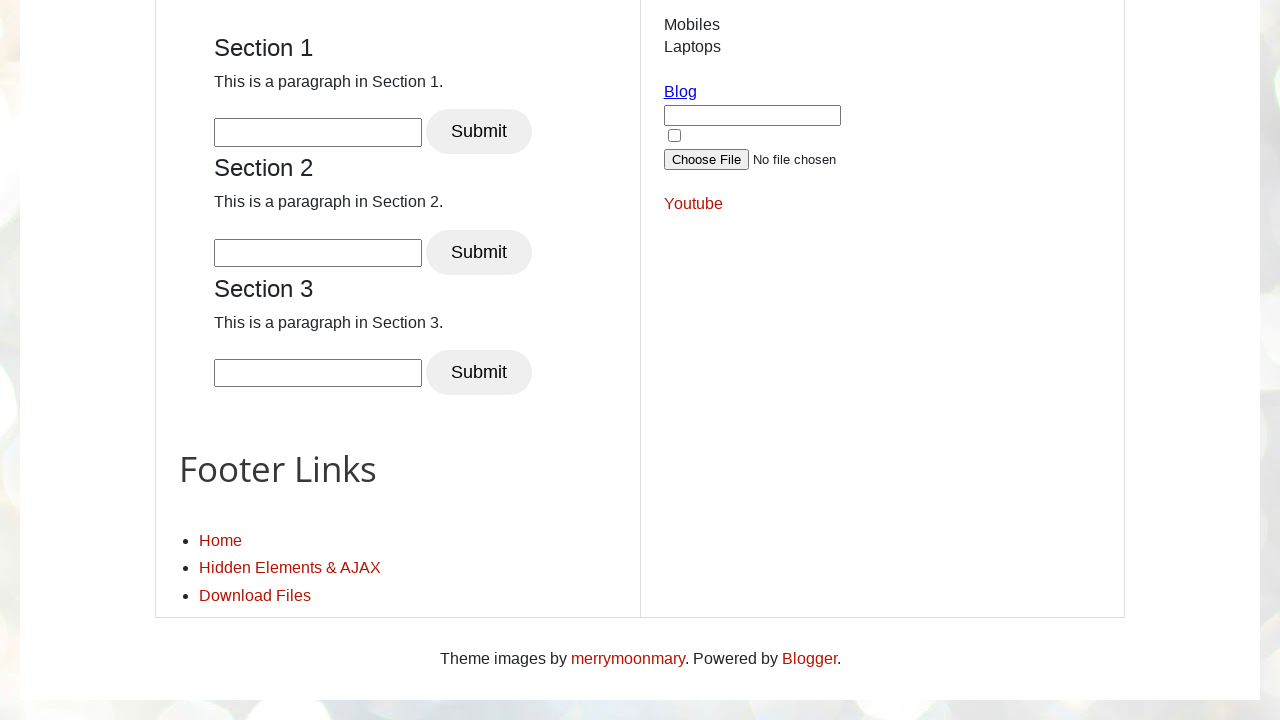

Waited for BookTable to be visible
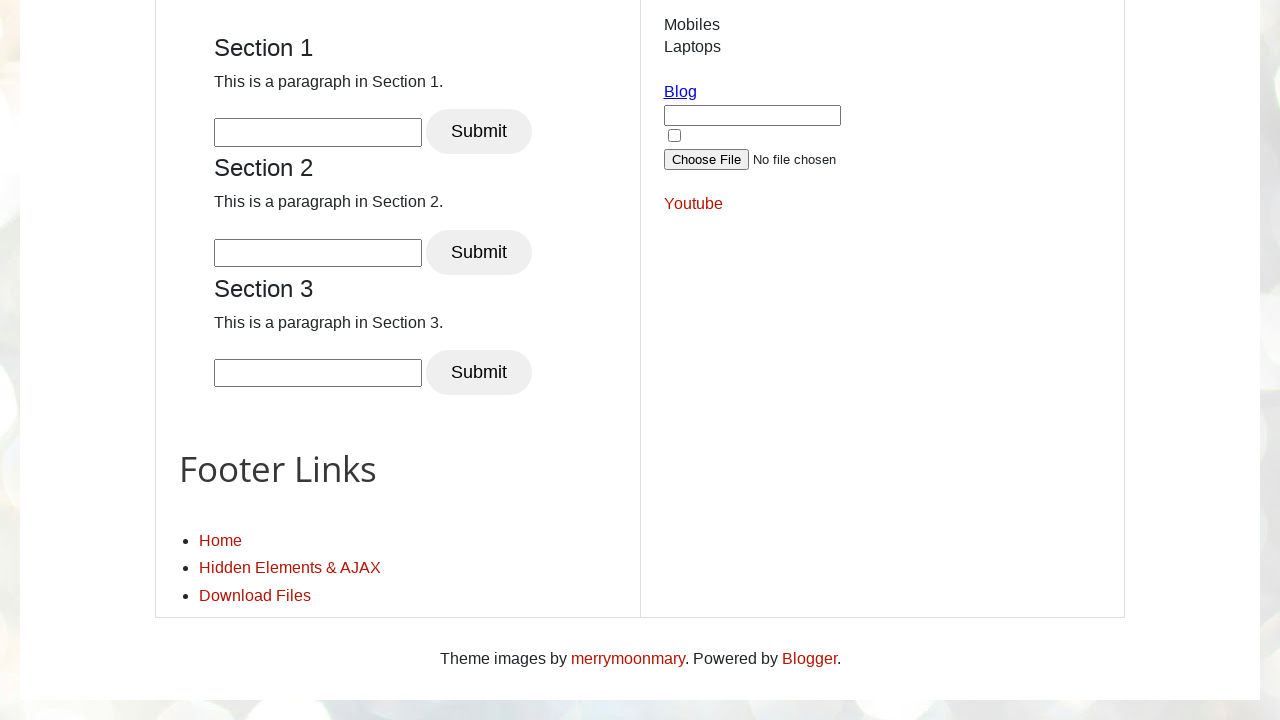

Retrieved table row count: 7 rows
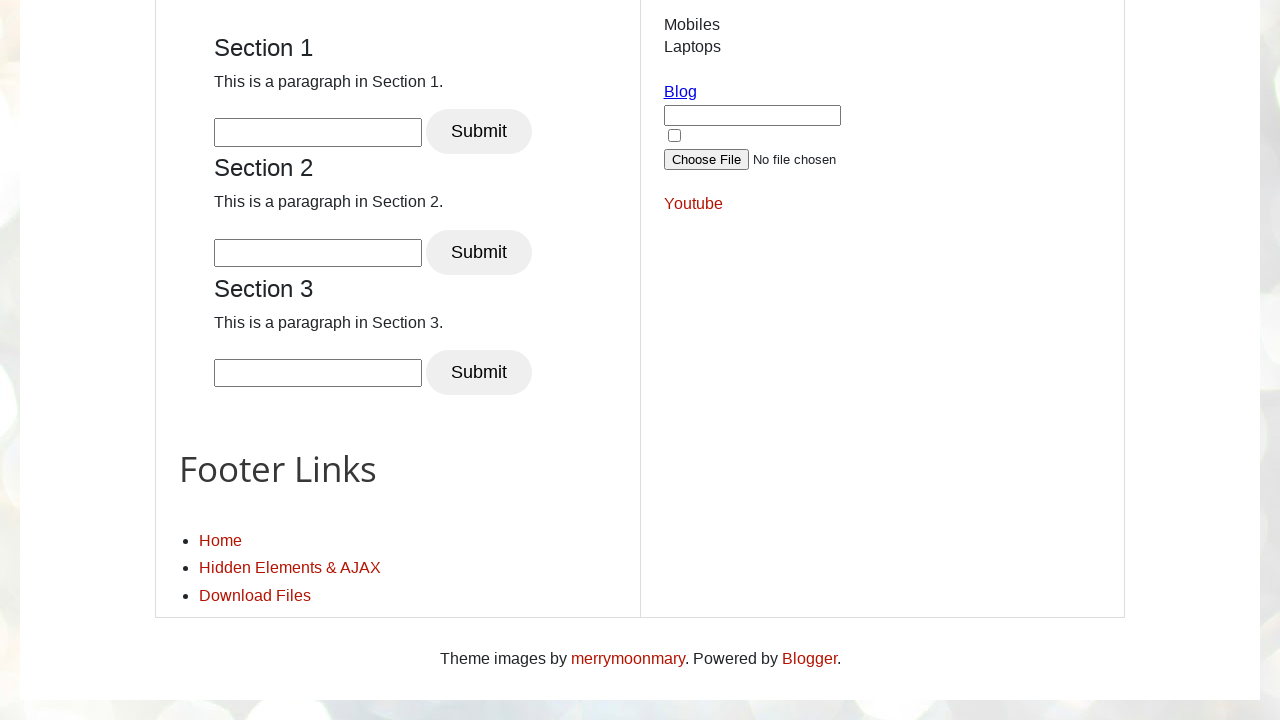

Found book 'Learn Java' by author 'Mukesh' at row 3
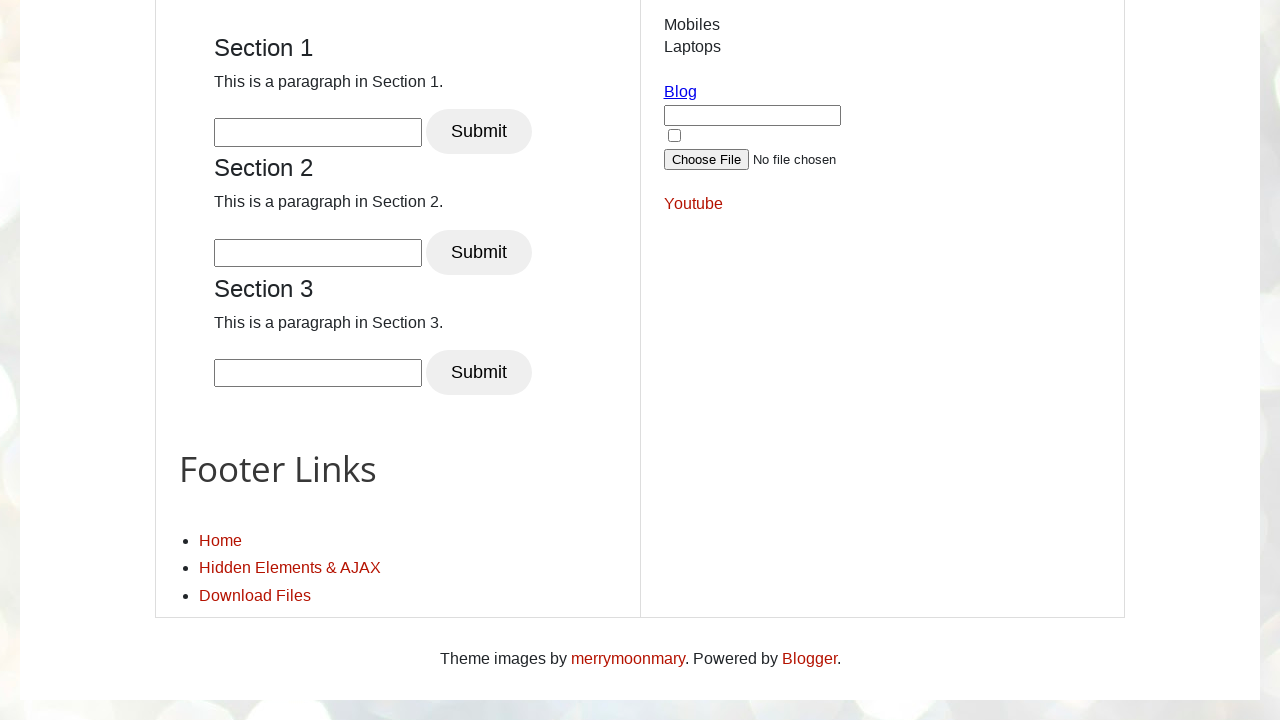

Found book 'Master In Selenium' by author 'Mukesh' at row 5
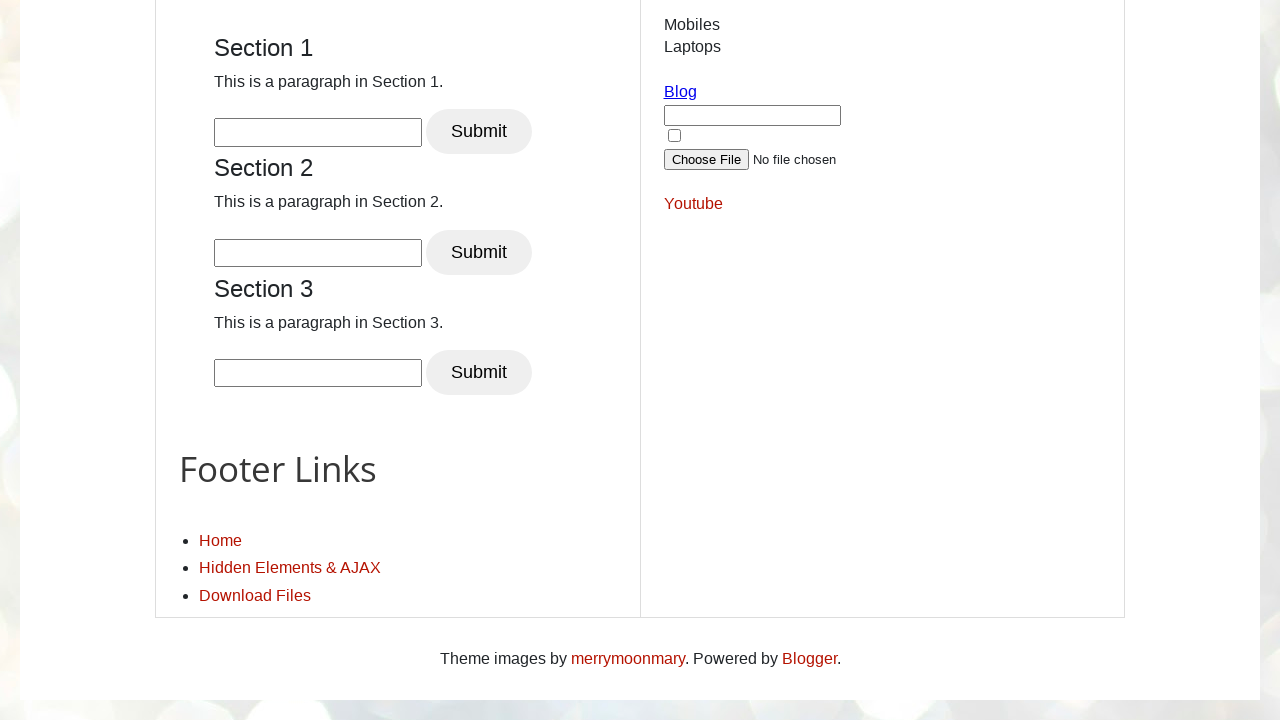

Found author 'Mukesh' and price '3000' for book 'Master In Selenium' at row 5
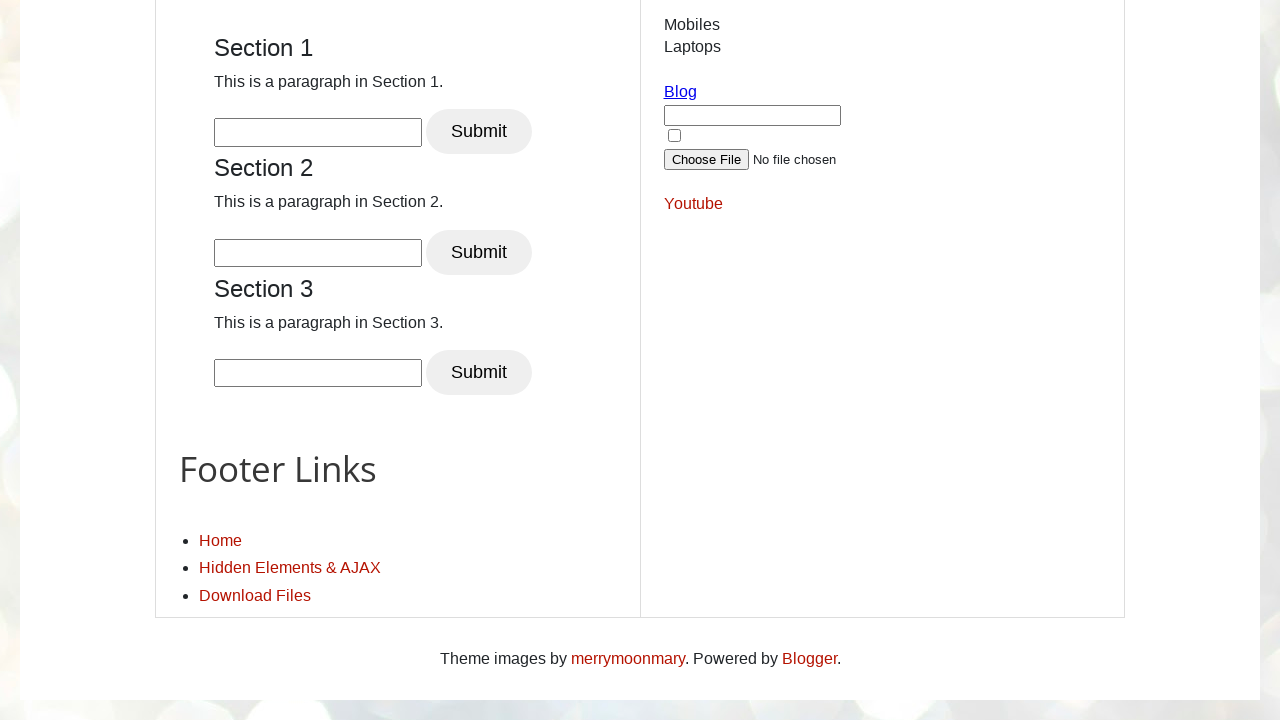

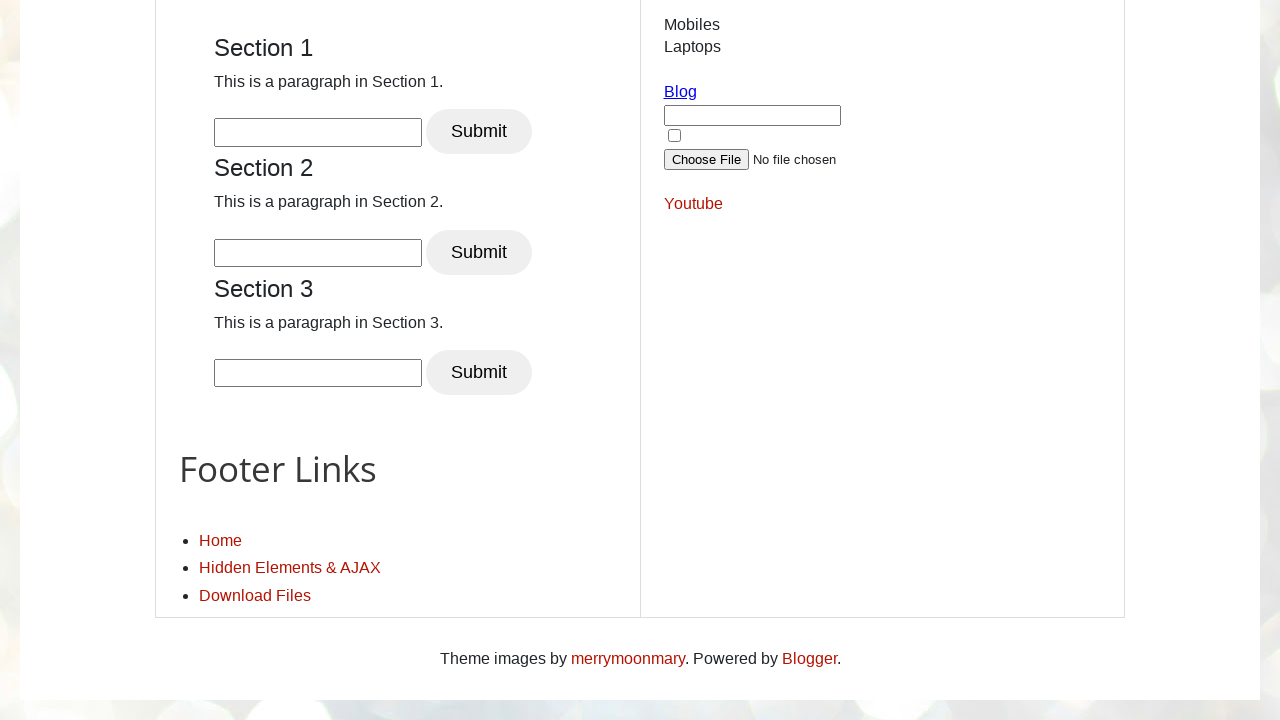